Tests mouse hover functionality by hovering over a button to reveal hidden menu options and clicking on them sequentially.

Starting URL: https://www.letskodeit.com/practice

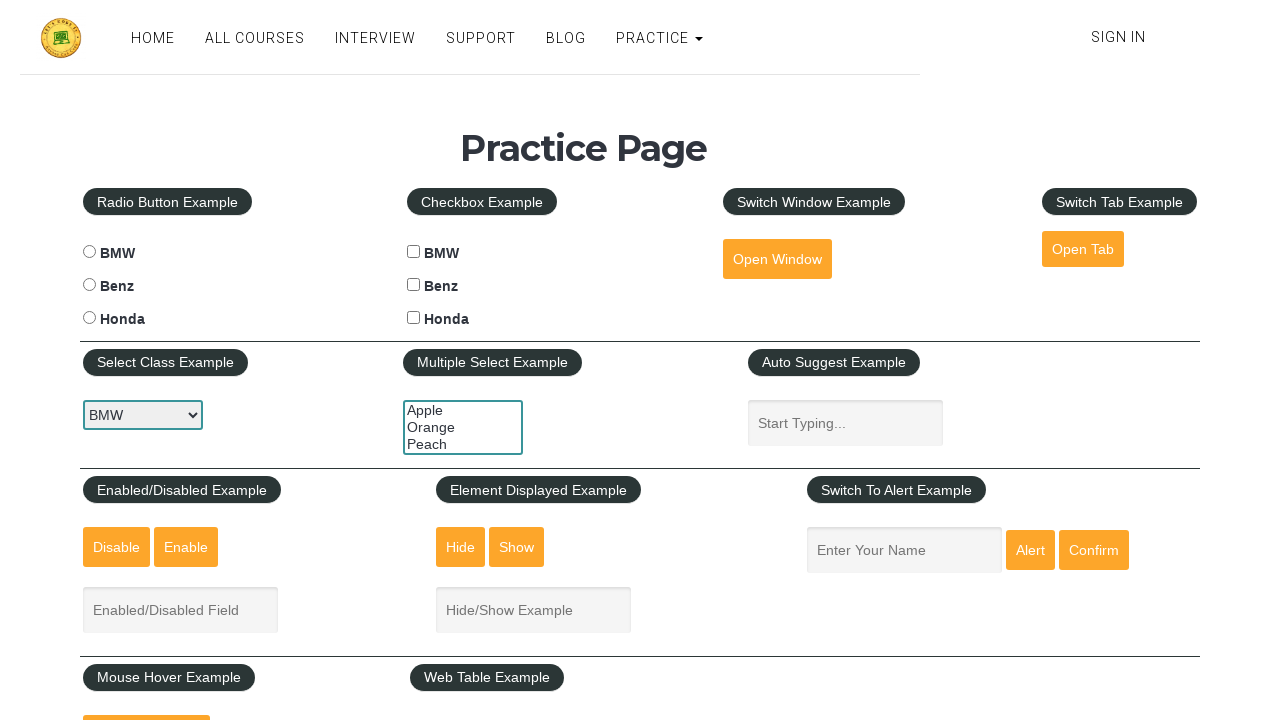

Located mouse hover button element
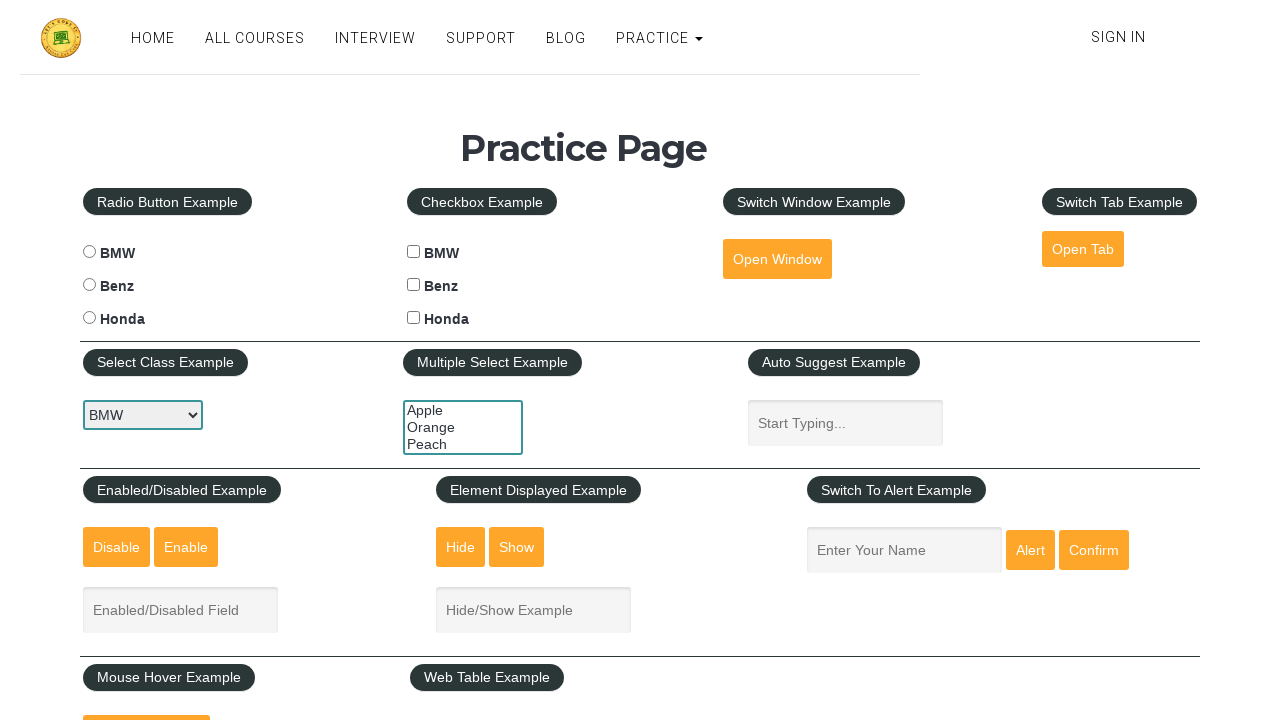

Hovered over mouse hover button to reveal dropdown menu at (146, 693) on #mousehover
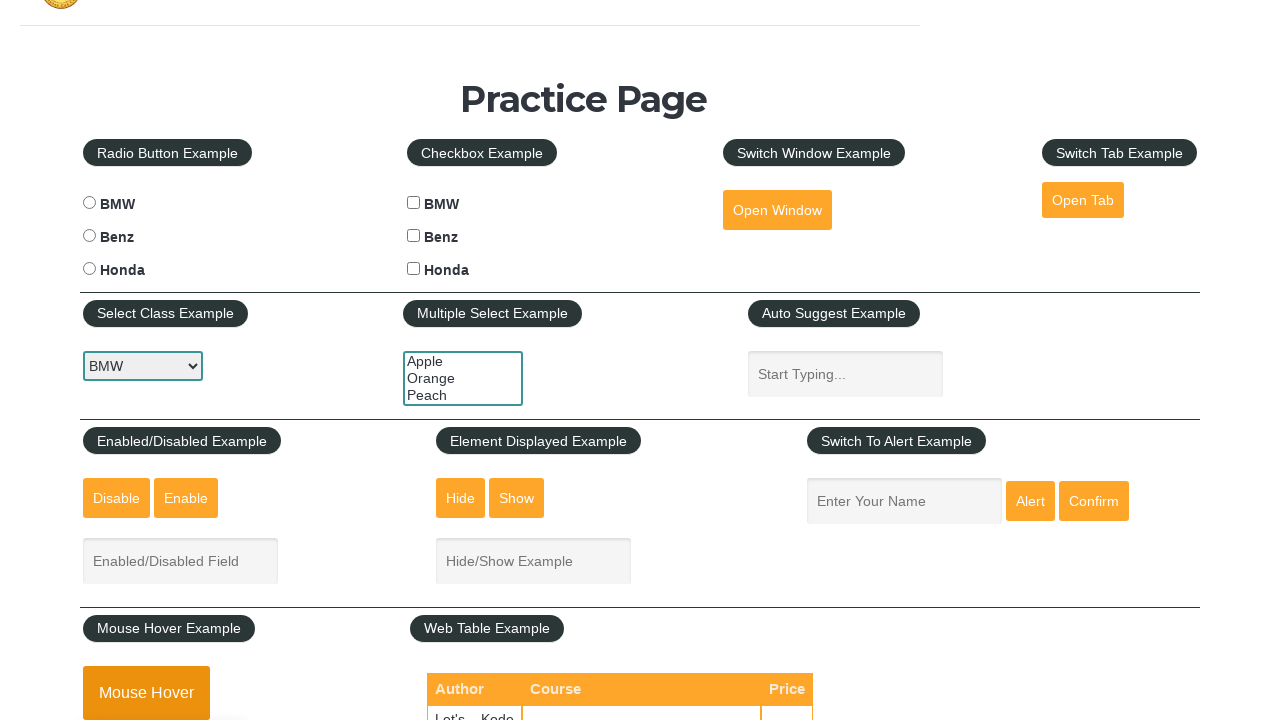

Clicked on 'Top' option from hover menu at (163, 360) on (//div[@class='mouse-hover-content']/a)[1]
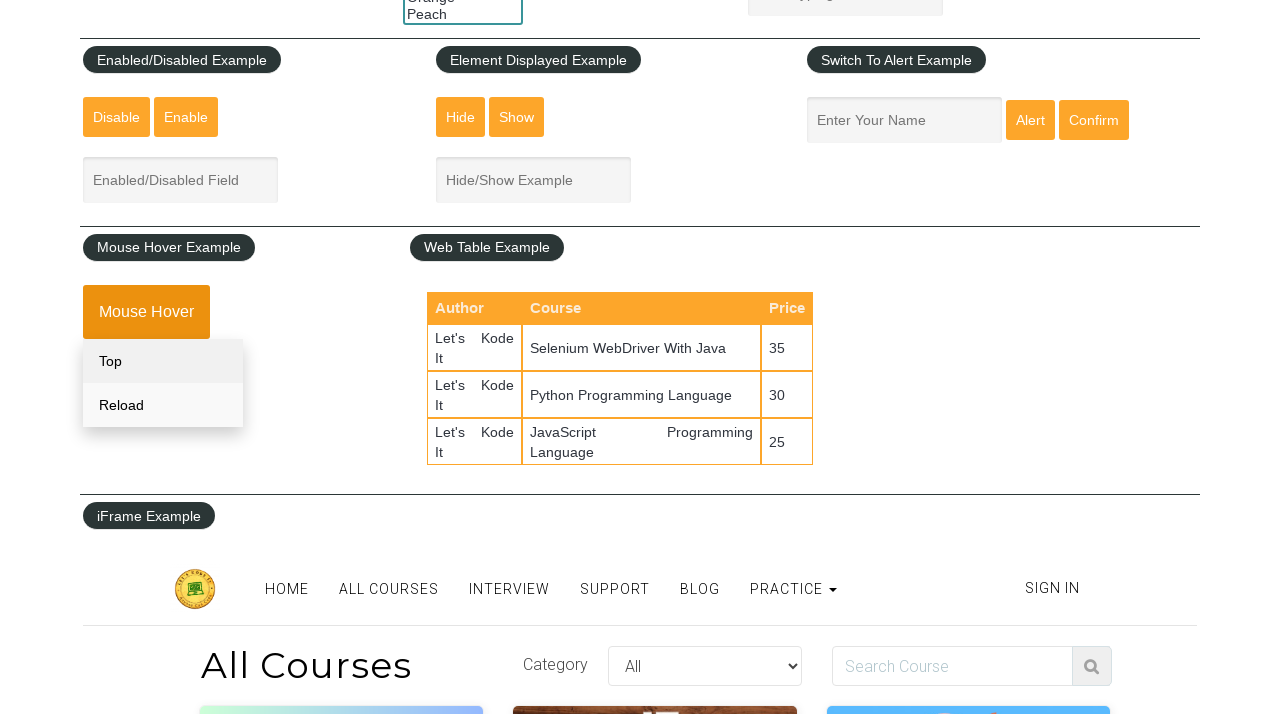

Waited for page to settle after clicking Top option
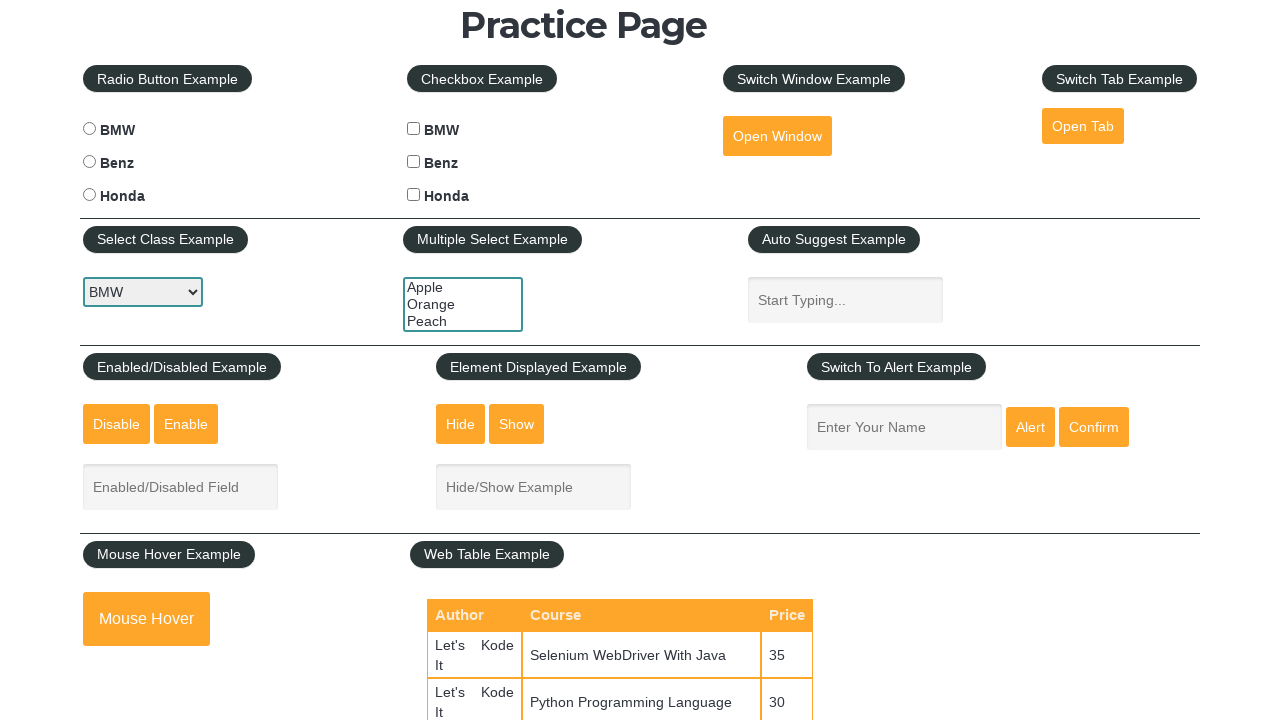

Hovered over mouse hover button again to reveal dropdown menu at (146, 619) on #mousehover
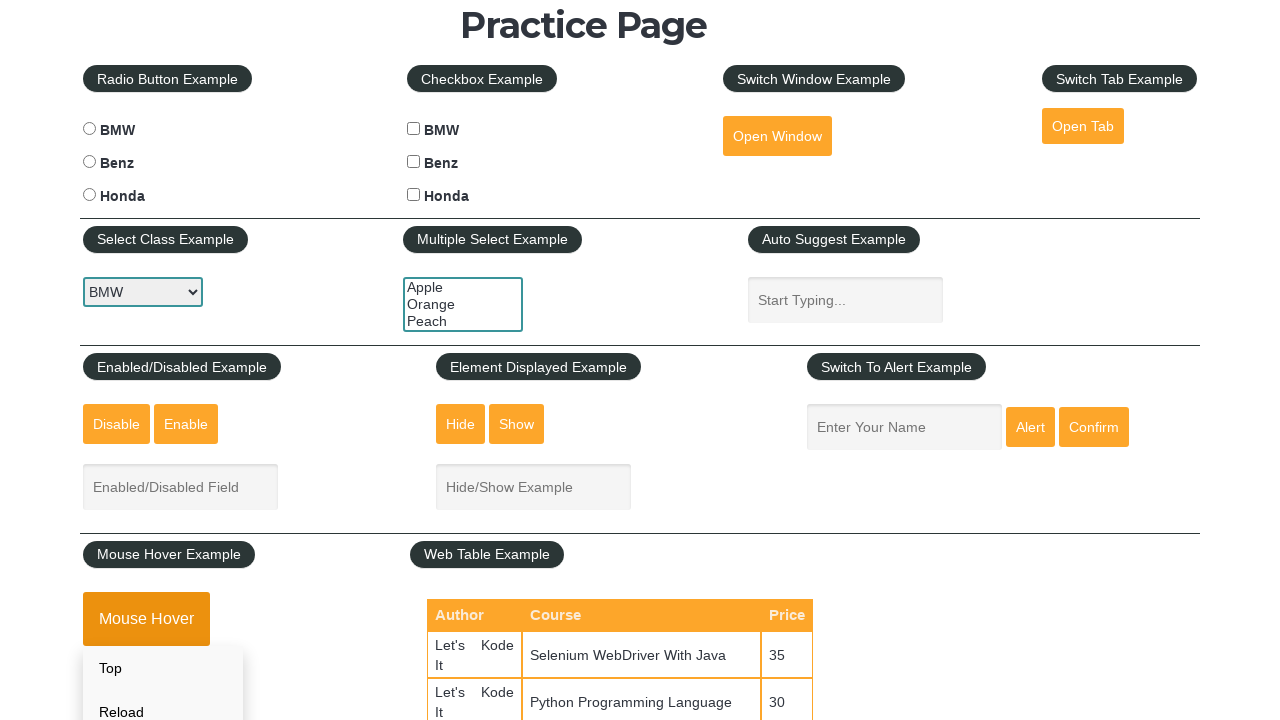

Clicked on 'Reload' option from hover menu at (163, 698) on xpath=//div[@class='mouse-hover-content']/a[2]
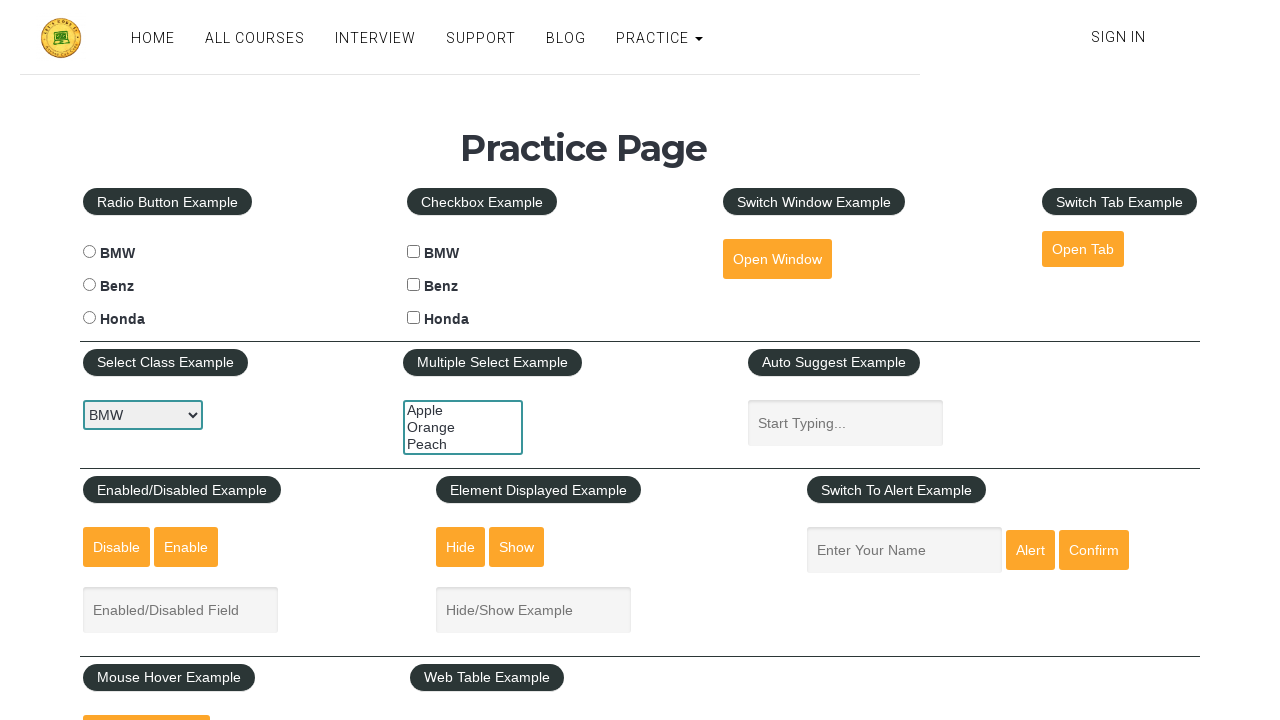

Waited for Reload action to complete
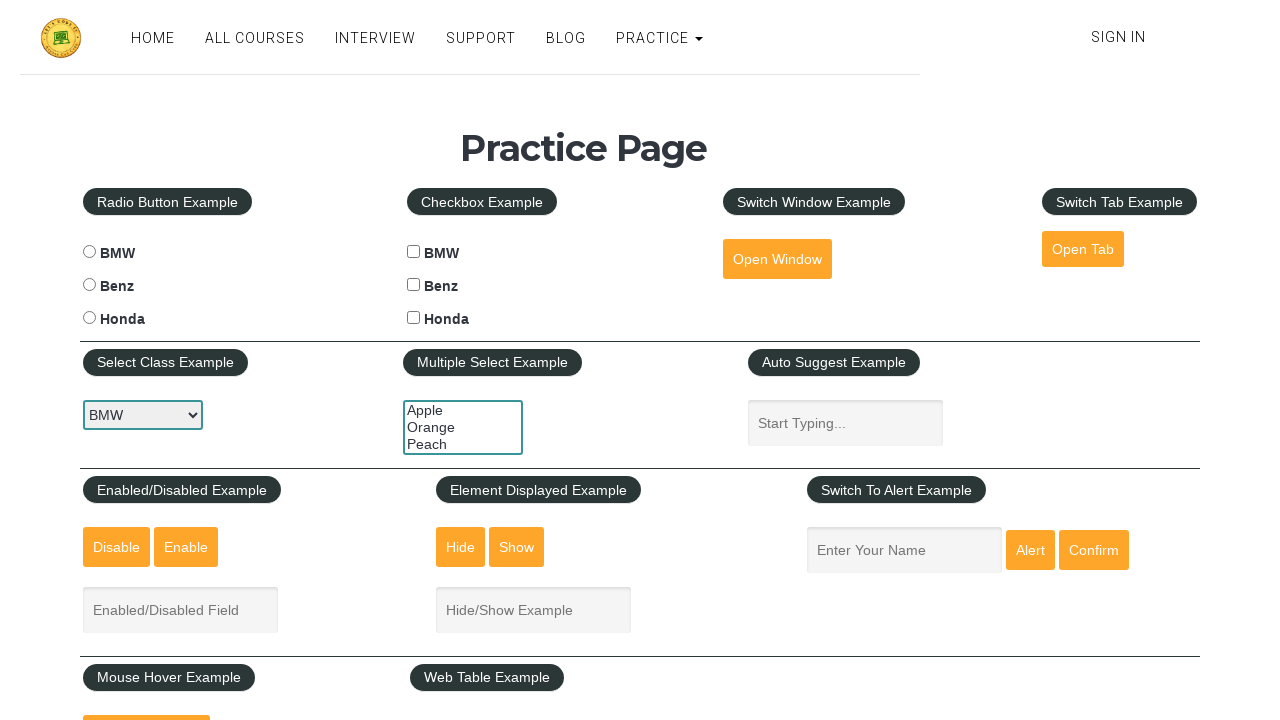

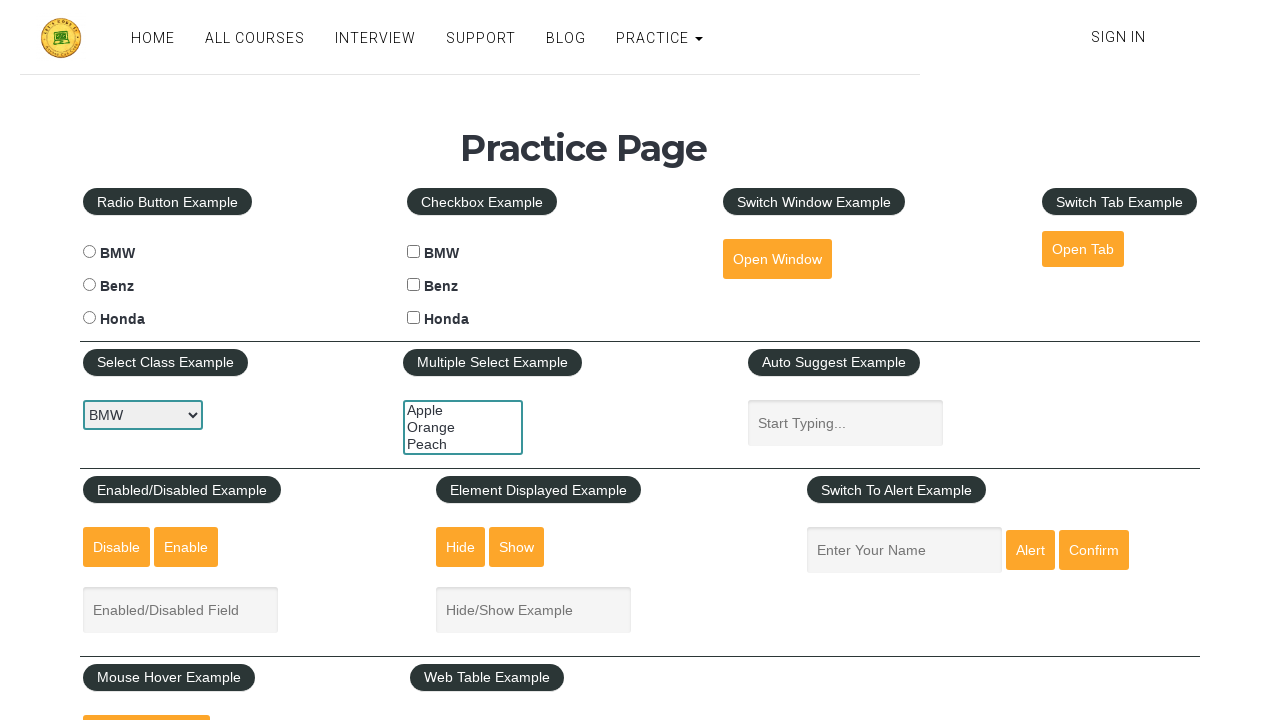